Tests converting JSON data to XML format by selecting XML output format, entering JSON data, clicking convert, and verifying the output contains expected values

Starting URL: https://www.001236.xyz/en/convert

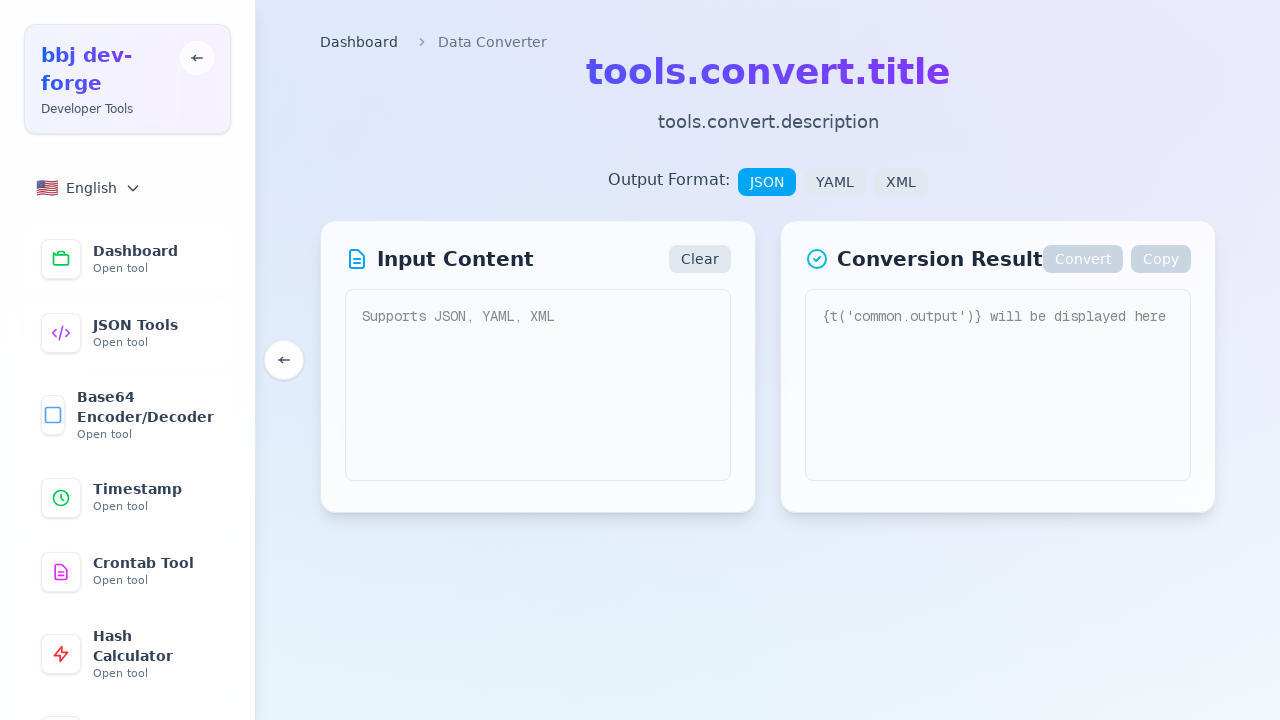

Page loaded with domcontentloaded state
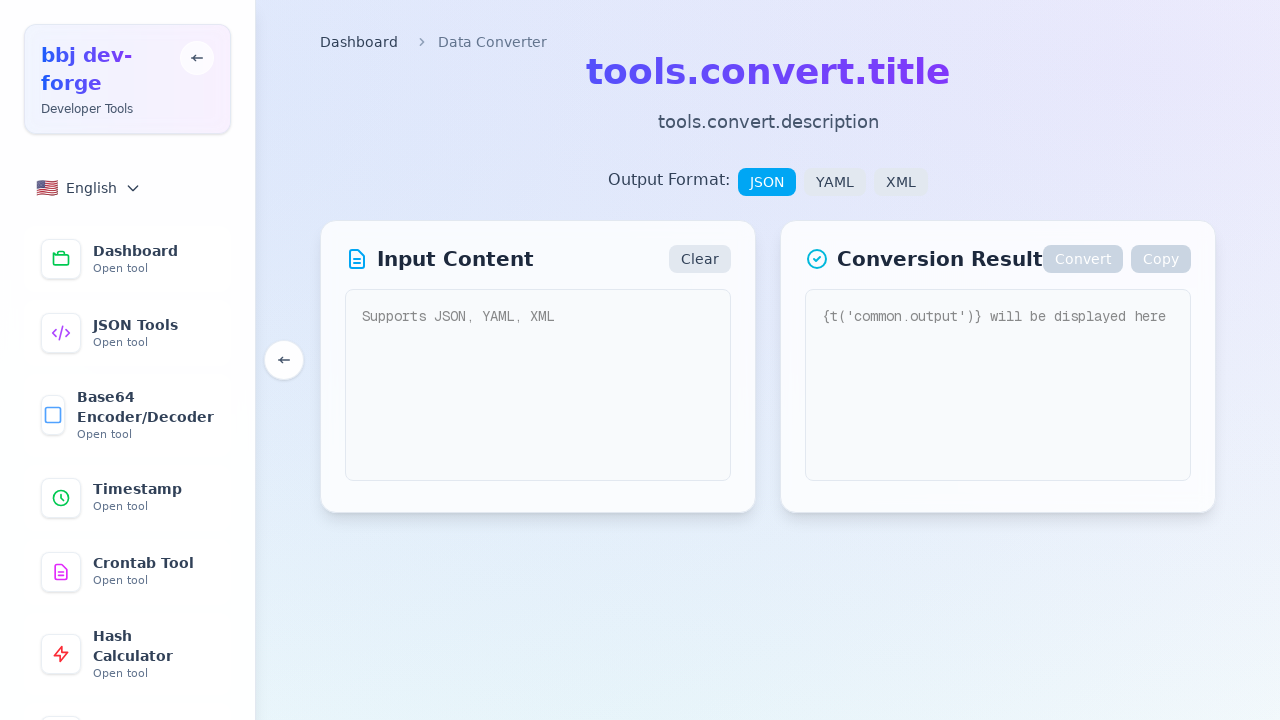

Selected XML output format at (901, 182) on button:has-text("XML")
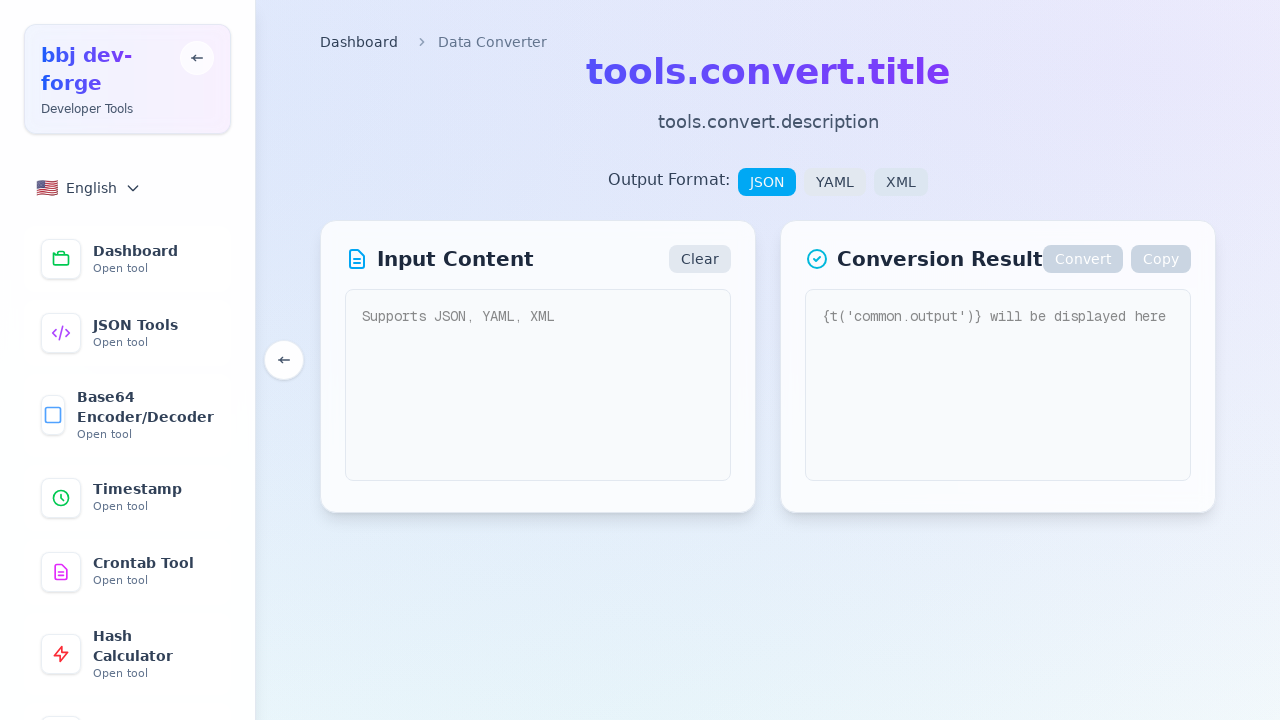

Entered JSON data with name, age, email and address information on textarea[placeholder*="Supports JSON, YAML, XML"]
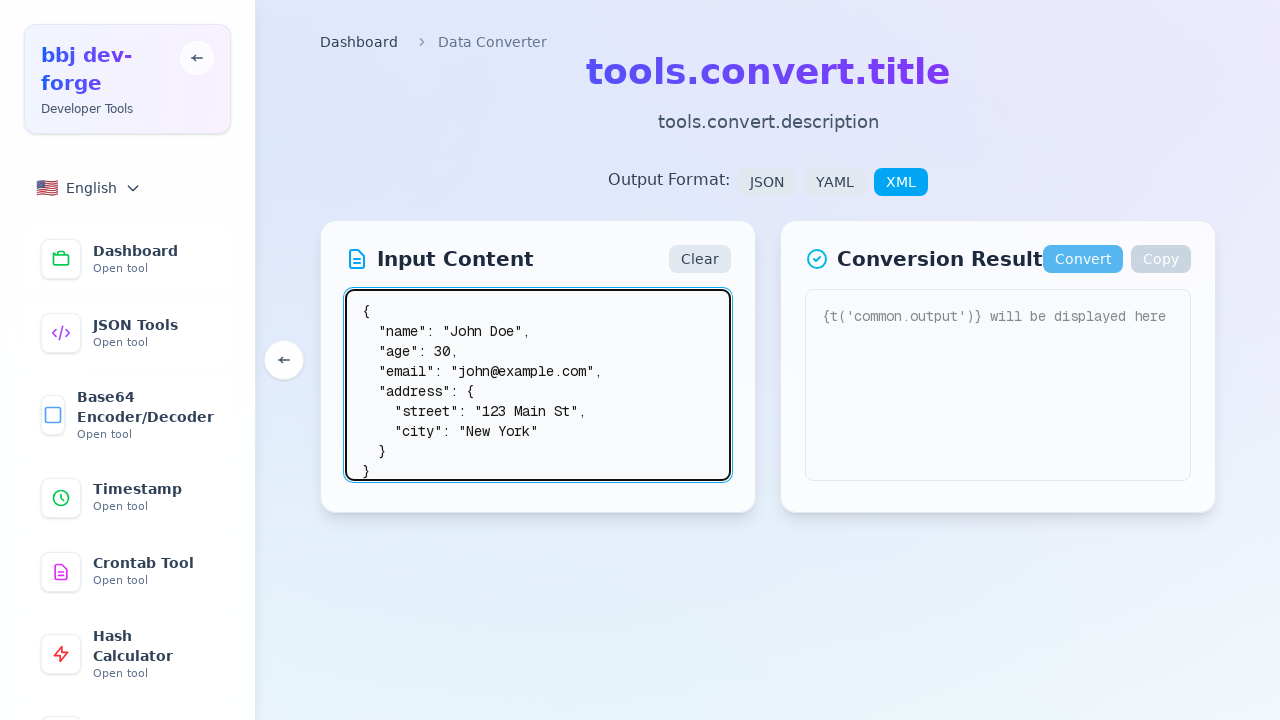

Clicked Convert button to convert JSON to XML at (1083, 259) on button:has-text("Convert")
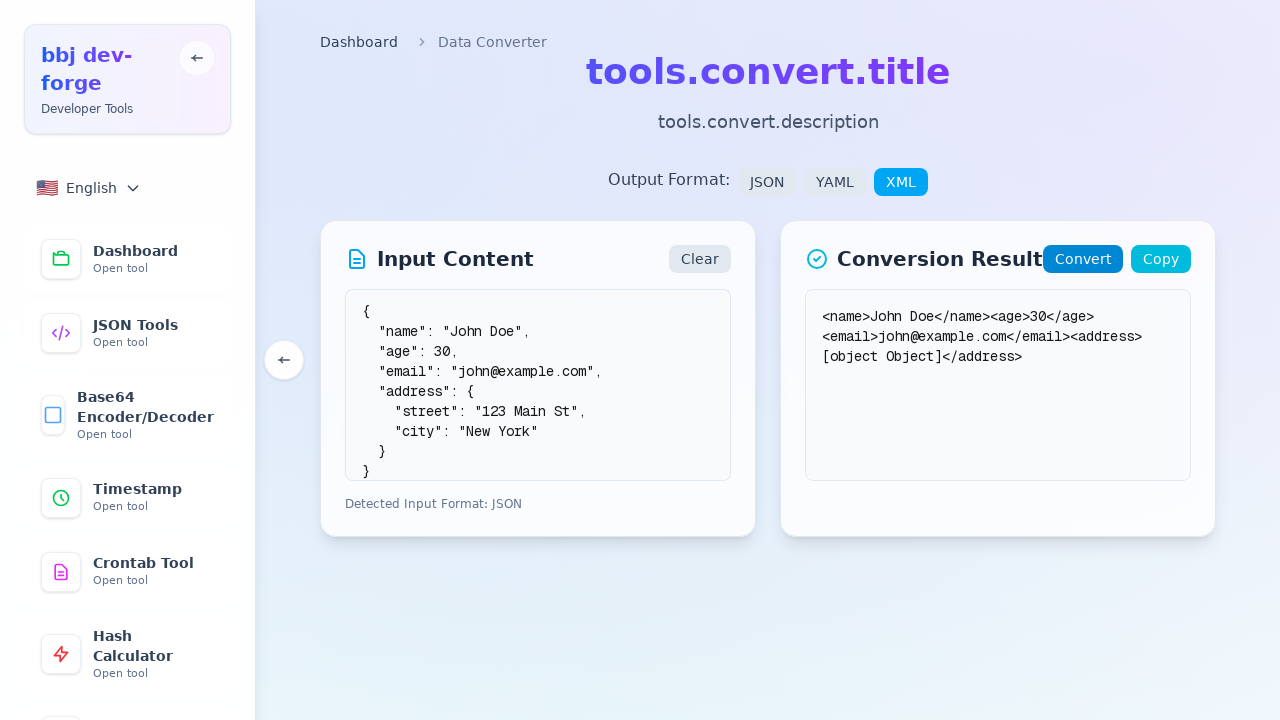

Waited 1000ms for conversion to complete
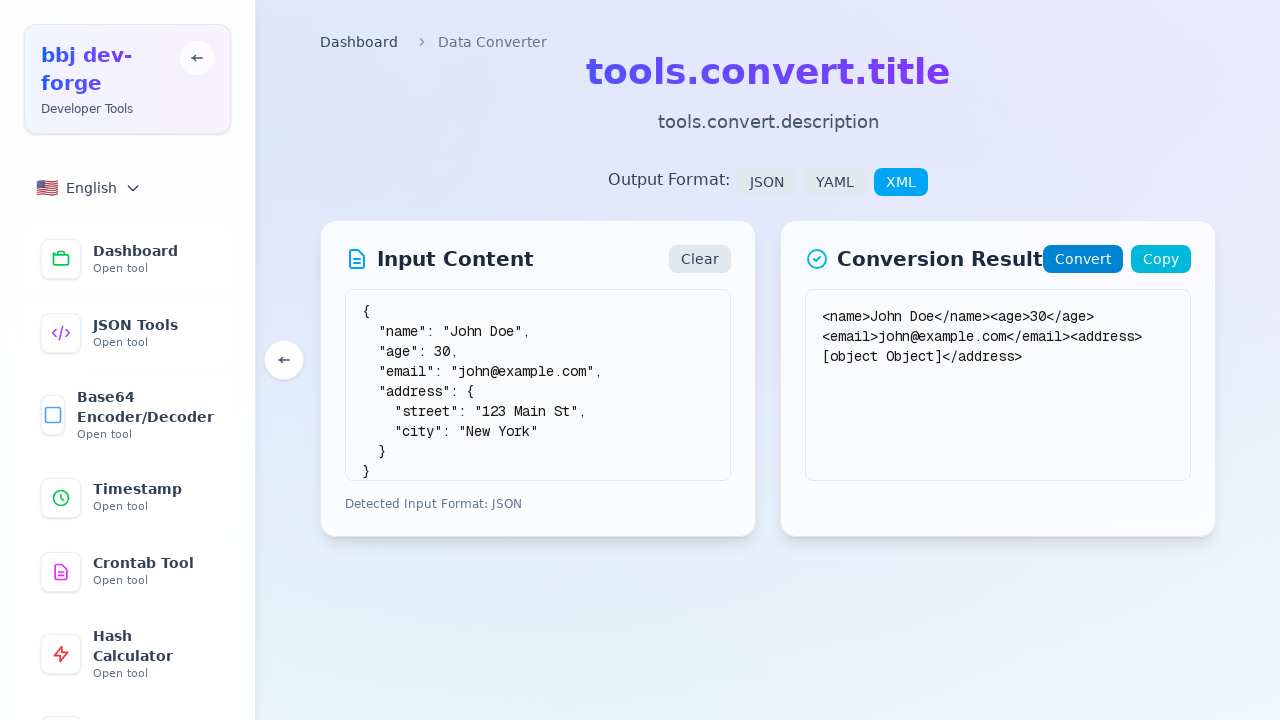

Retrieved output text from readonly textarea
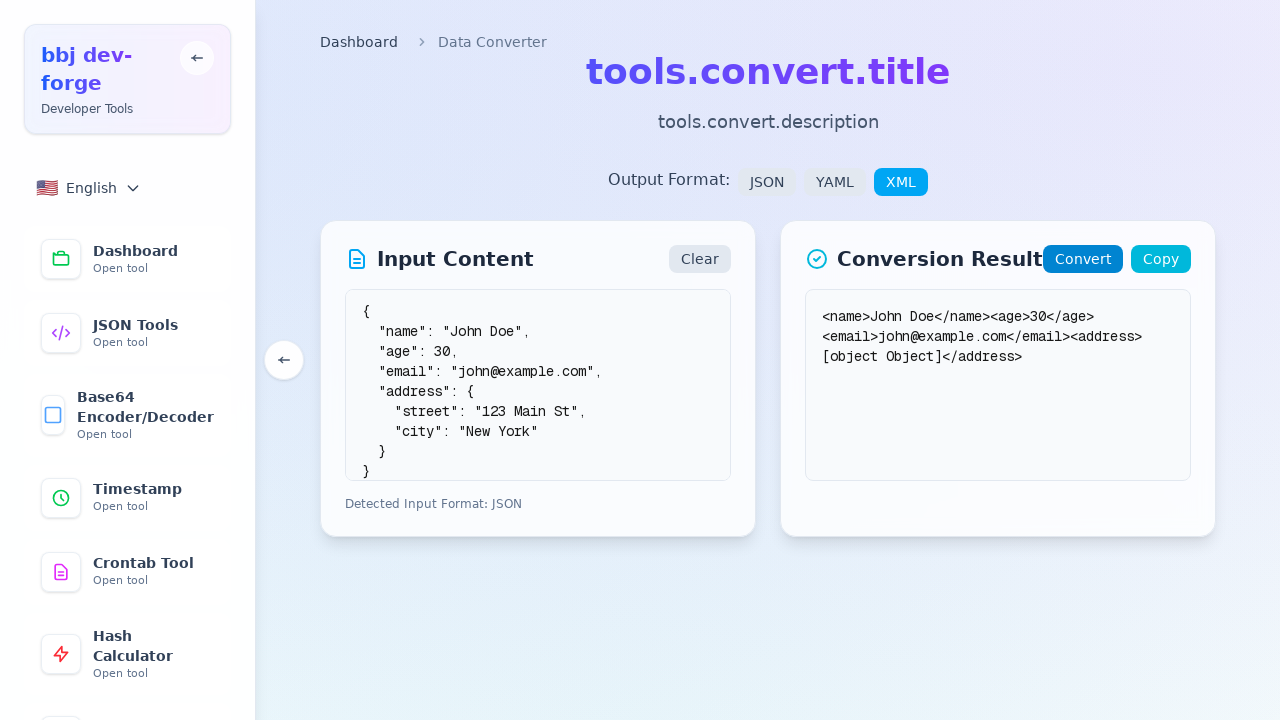

Verified output contains 'John Doe'
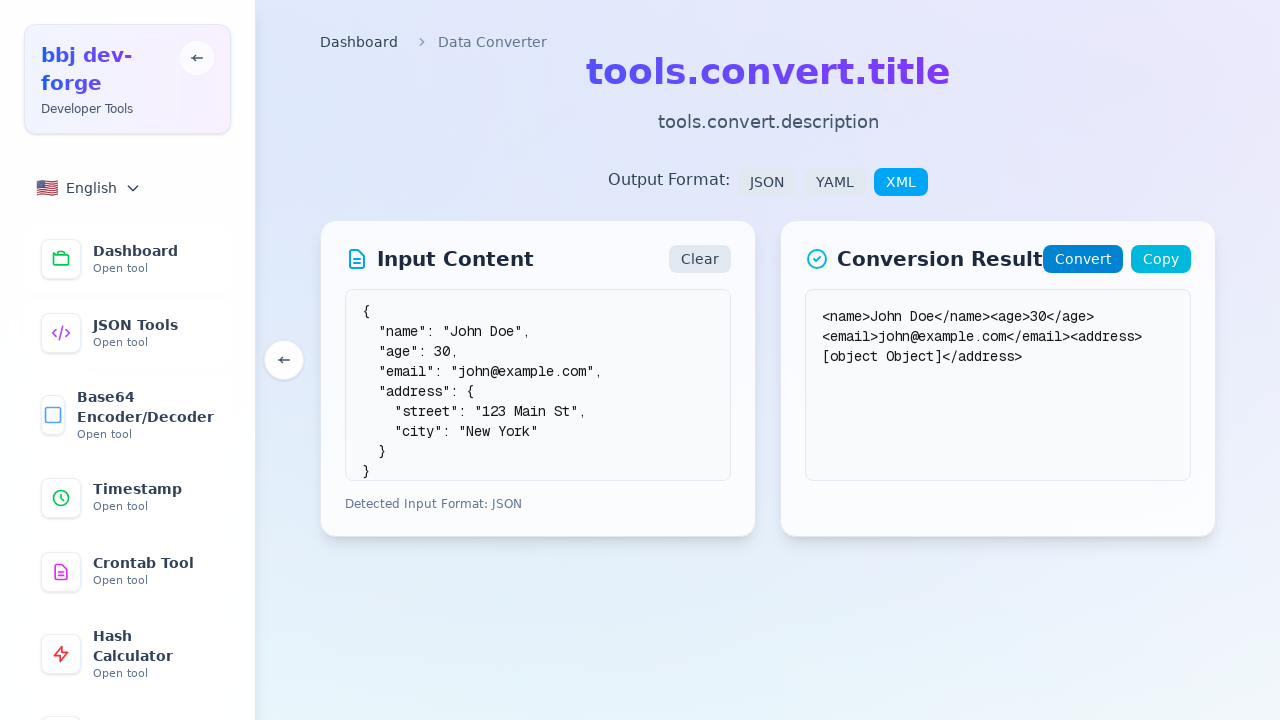

Verified output contains '30'
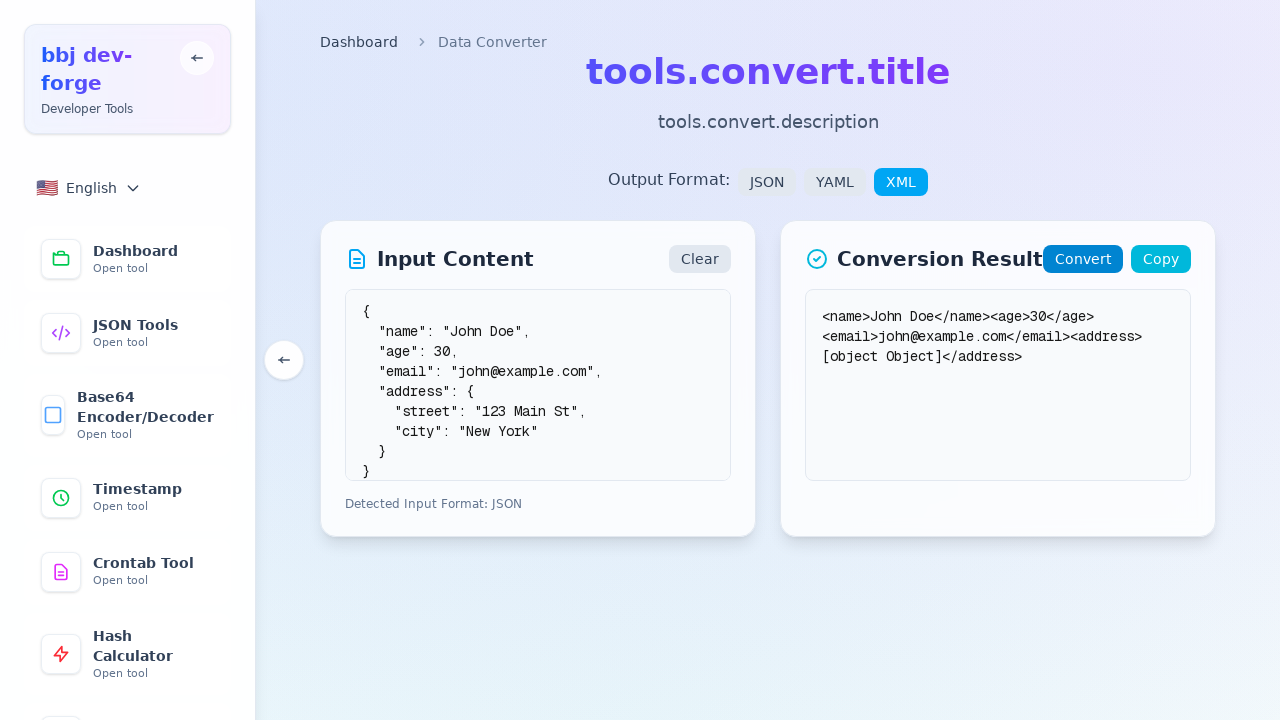

Verified output contains 'john@example.com'
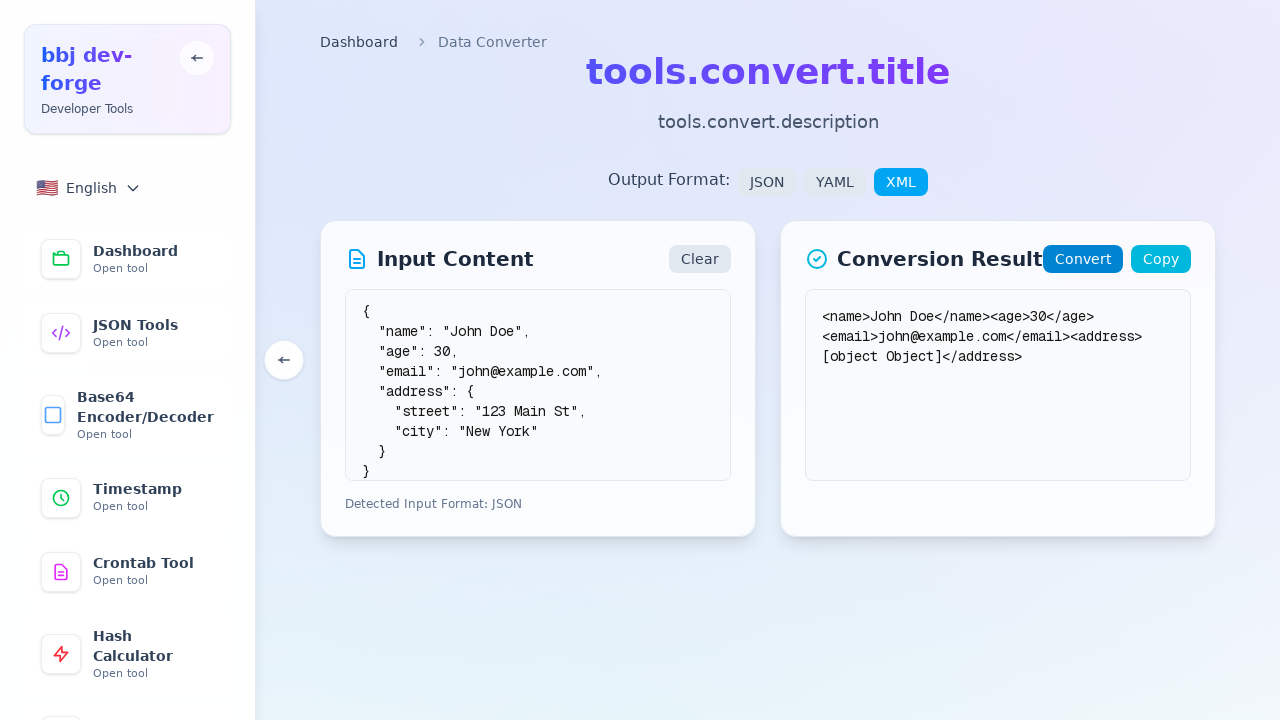

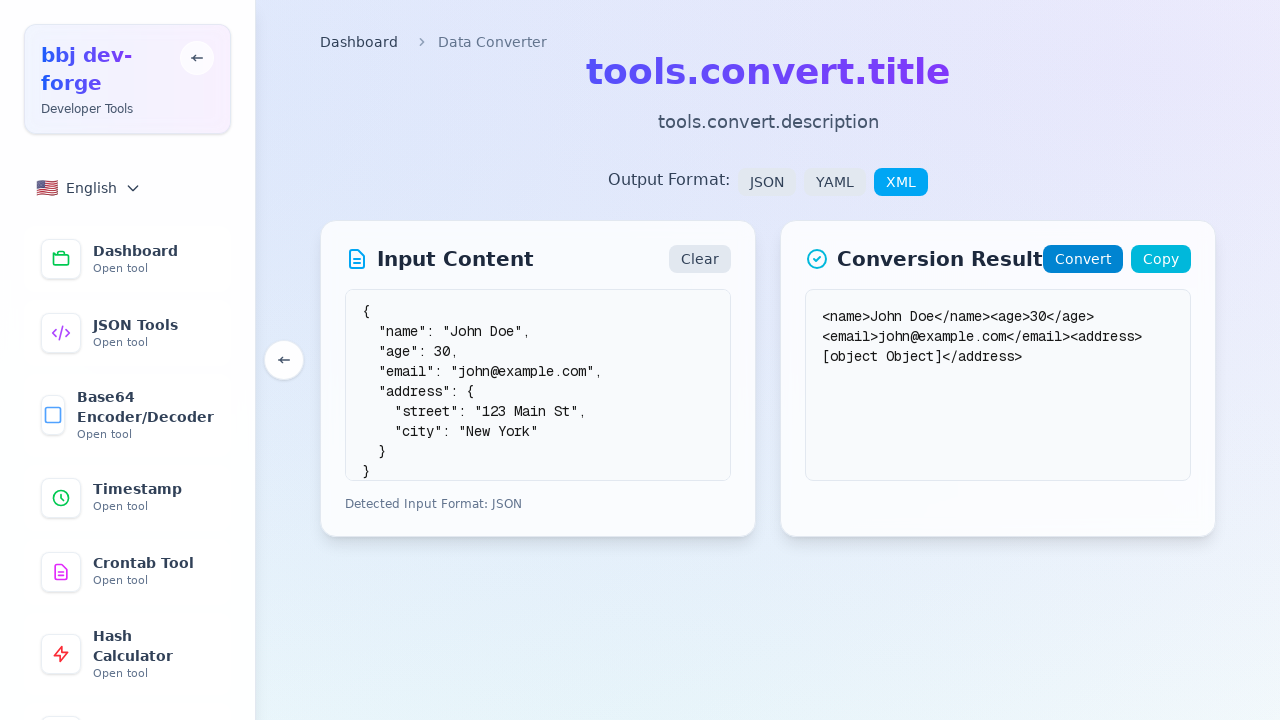